Tests the search functionality on python.org by entering "pycon" as a search query and verifying that results are found.

Starting URL: http://www.python.org

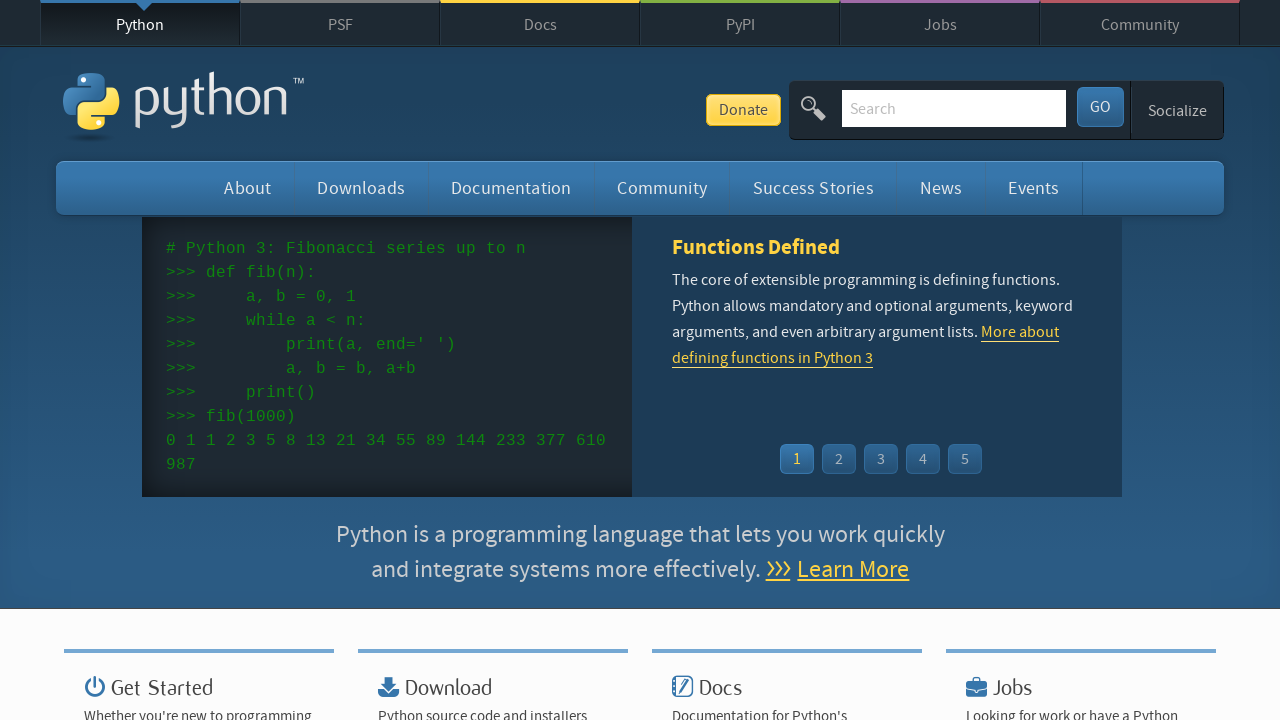

Verified 'Python' is in page title
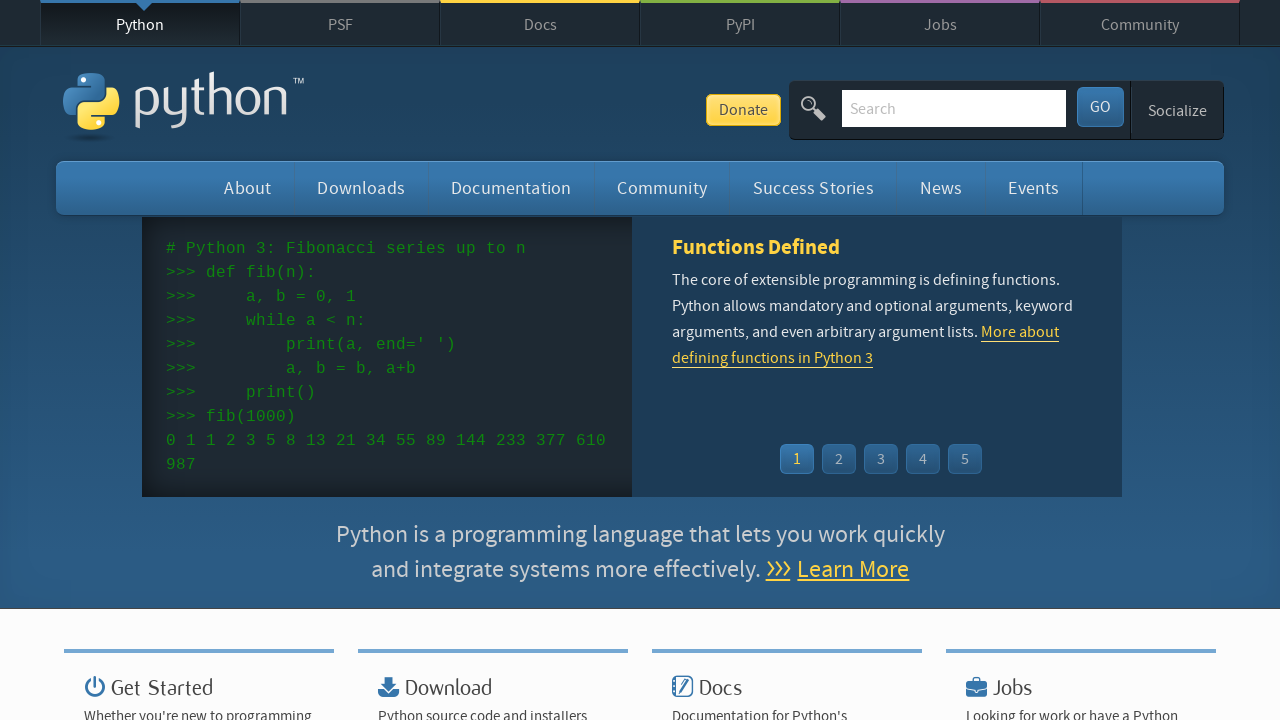

Located search box input field
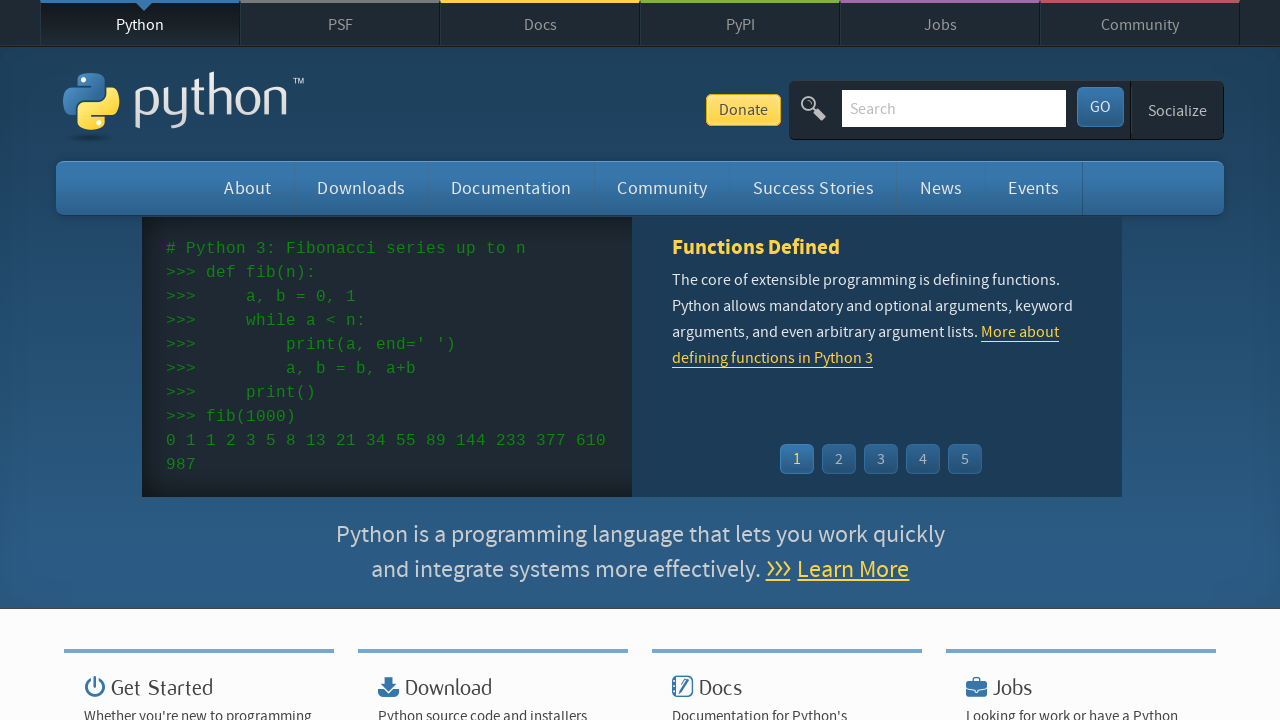

Cleared search box on input[name='q']
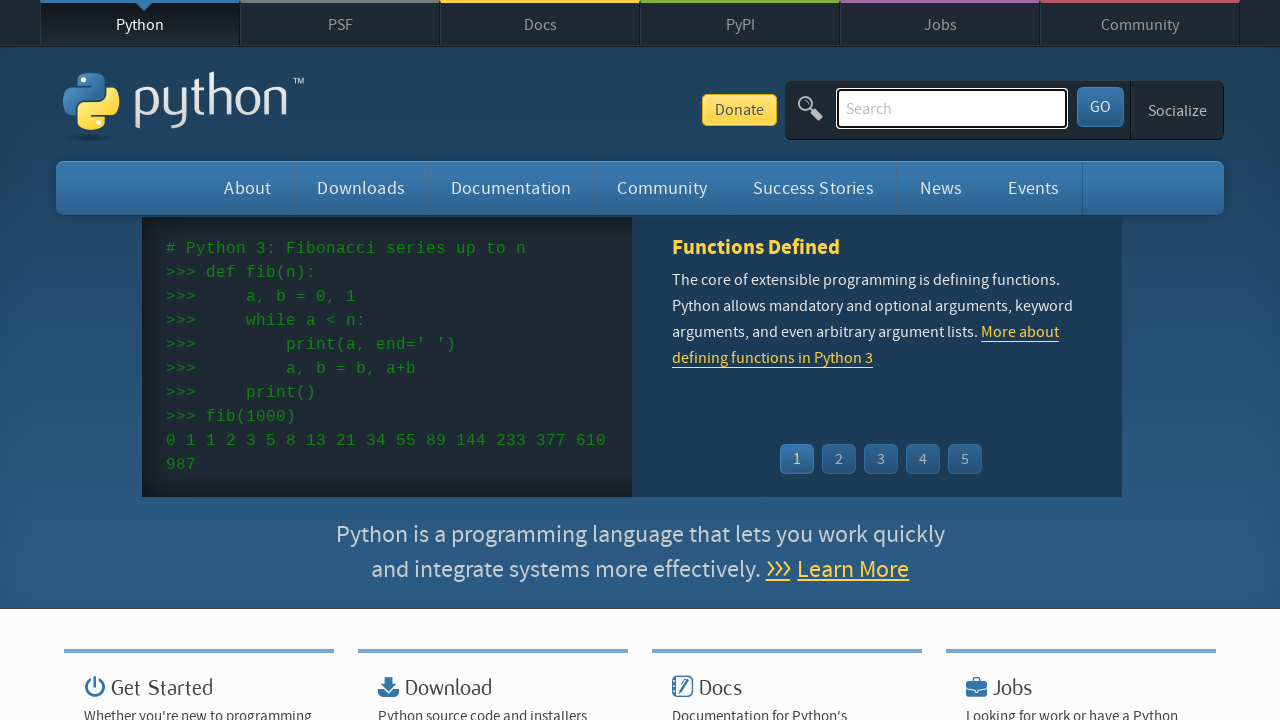

Entered 'pycon' in search box on input[name='q']
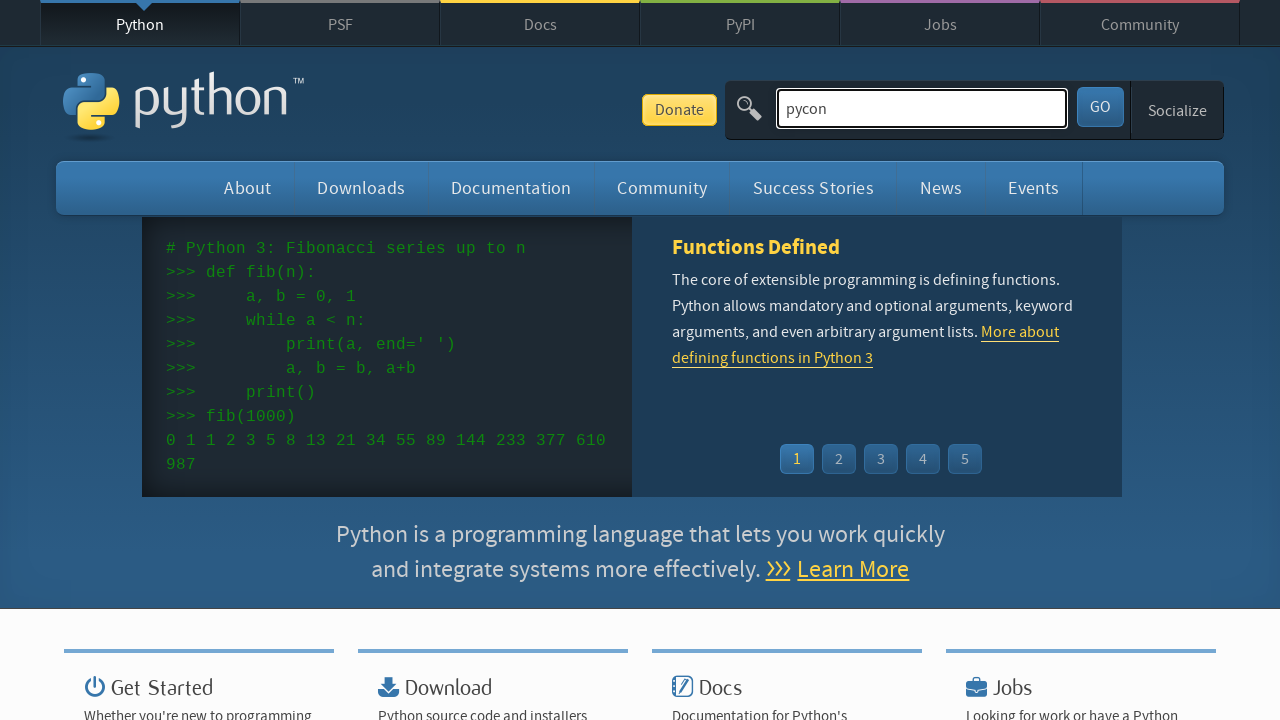

Pressed Enter to submit search query on input[name='q']
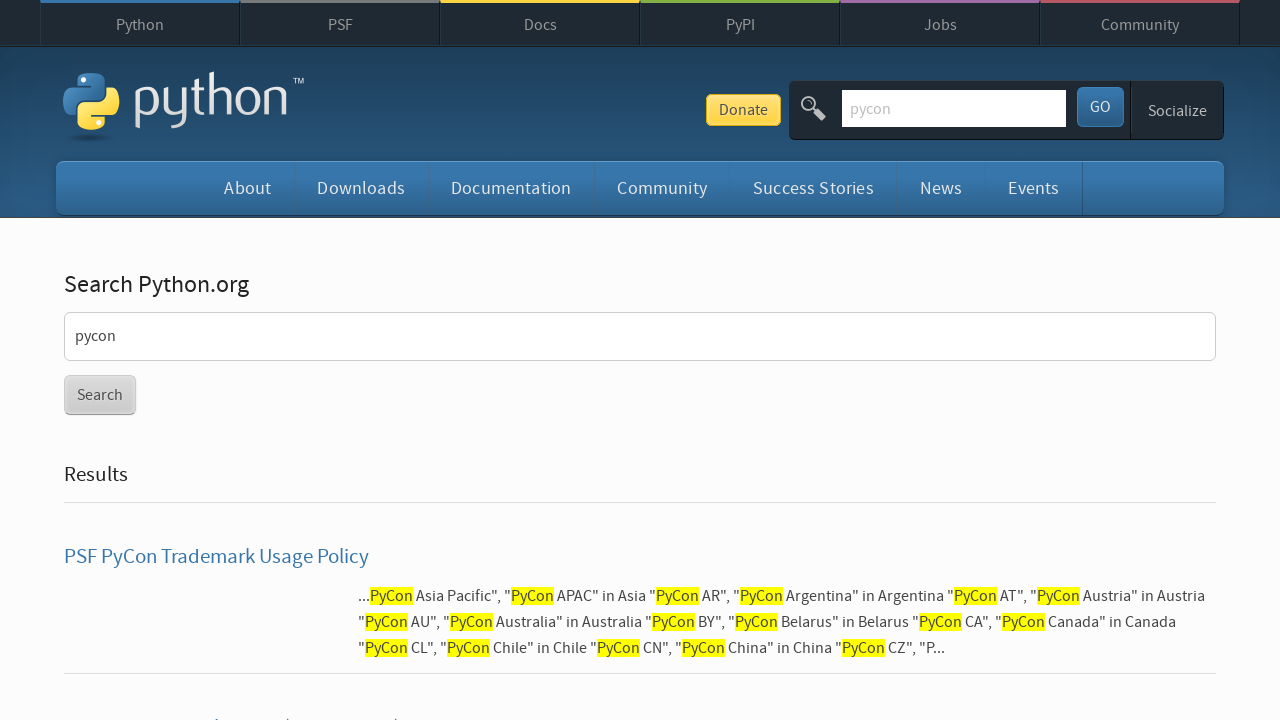

Waited for page to load after search submission
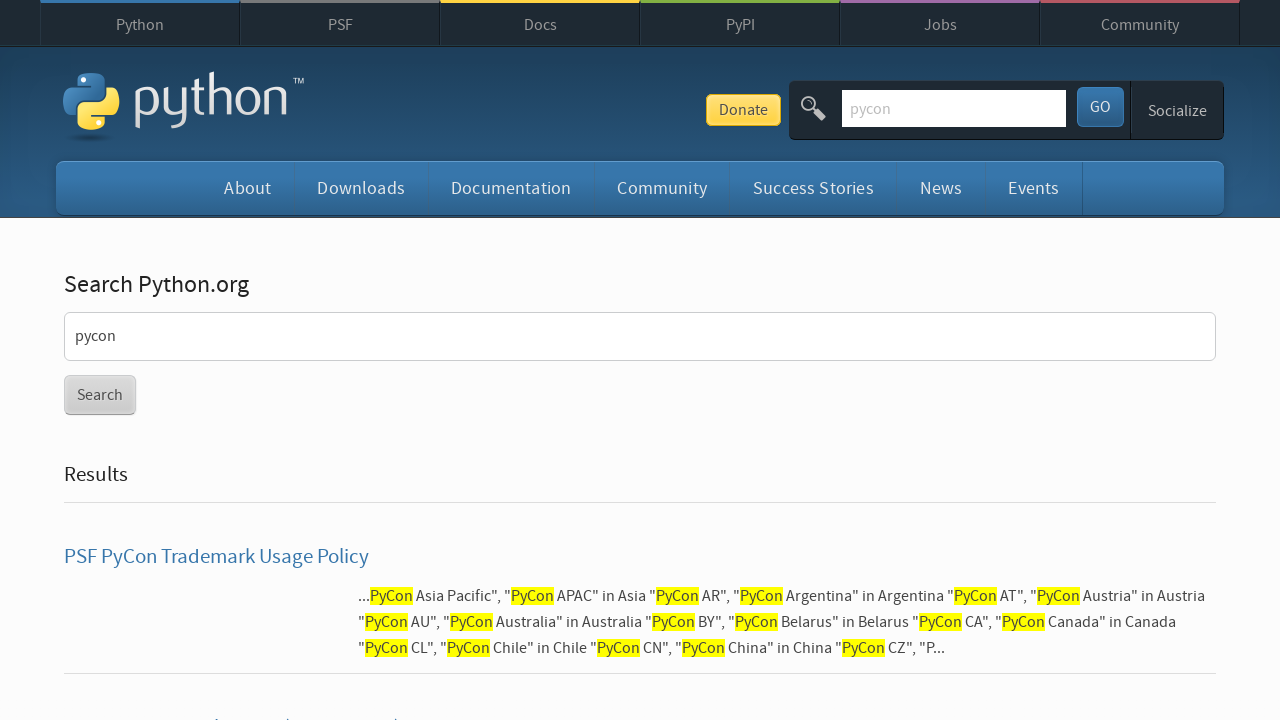

Verified search results were found (no 'No results found' message)
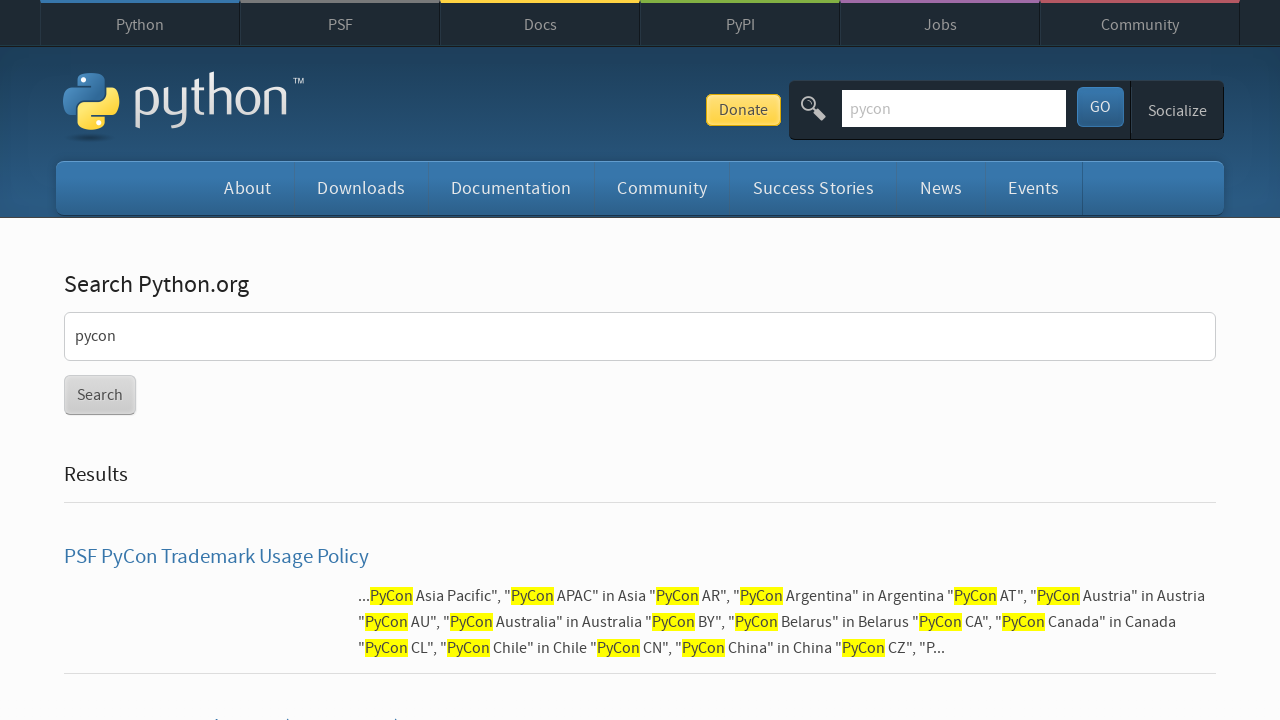

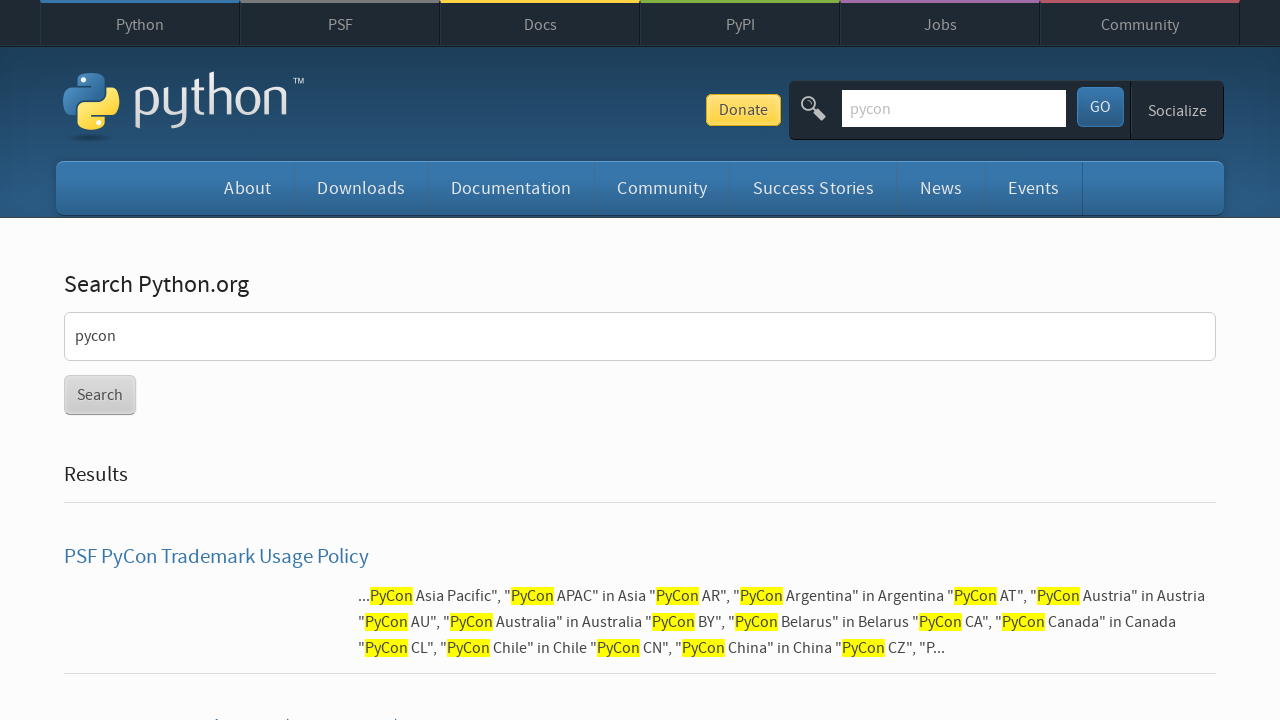